Clicks the info button on the page

Starting URL: https://formy-project.herokuapp.com/buttons

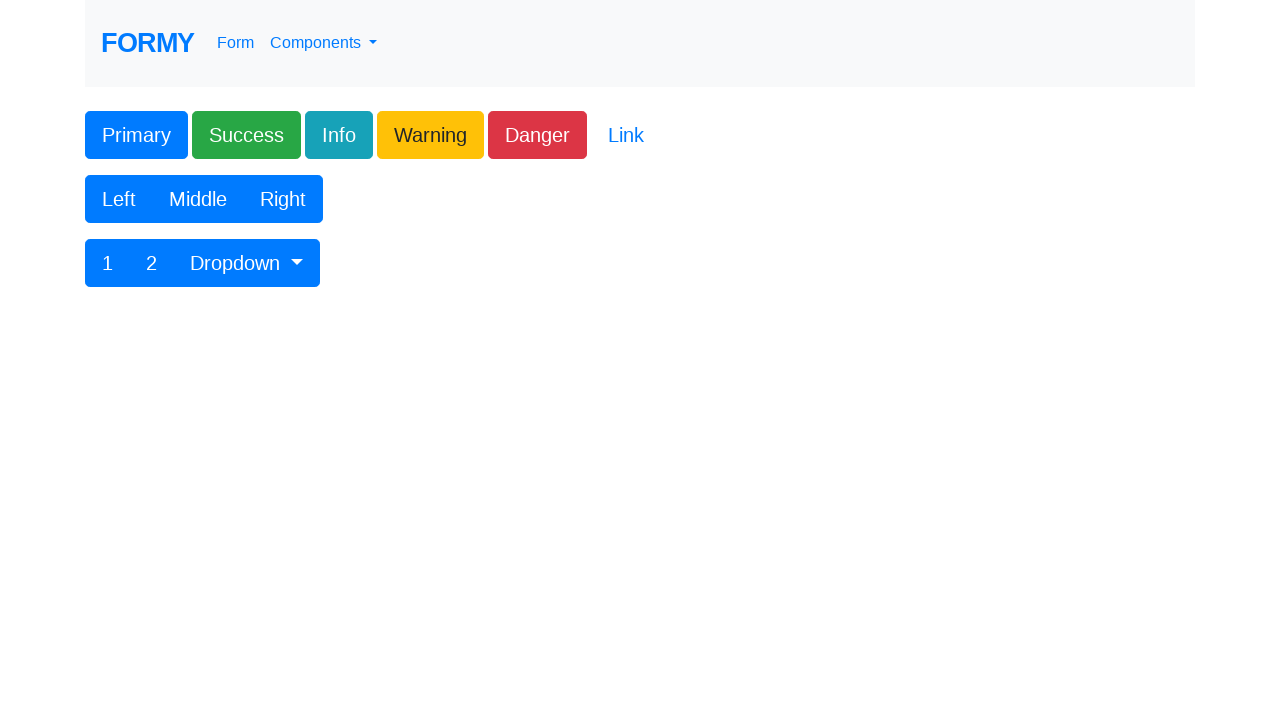

Clicked the info button at (339, 135) on xpath=//button[contains(@class, 'btn-info')]
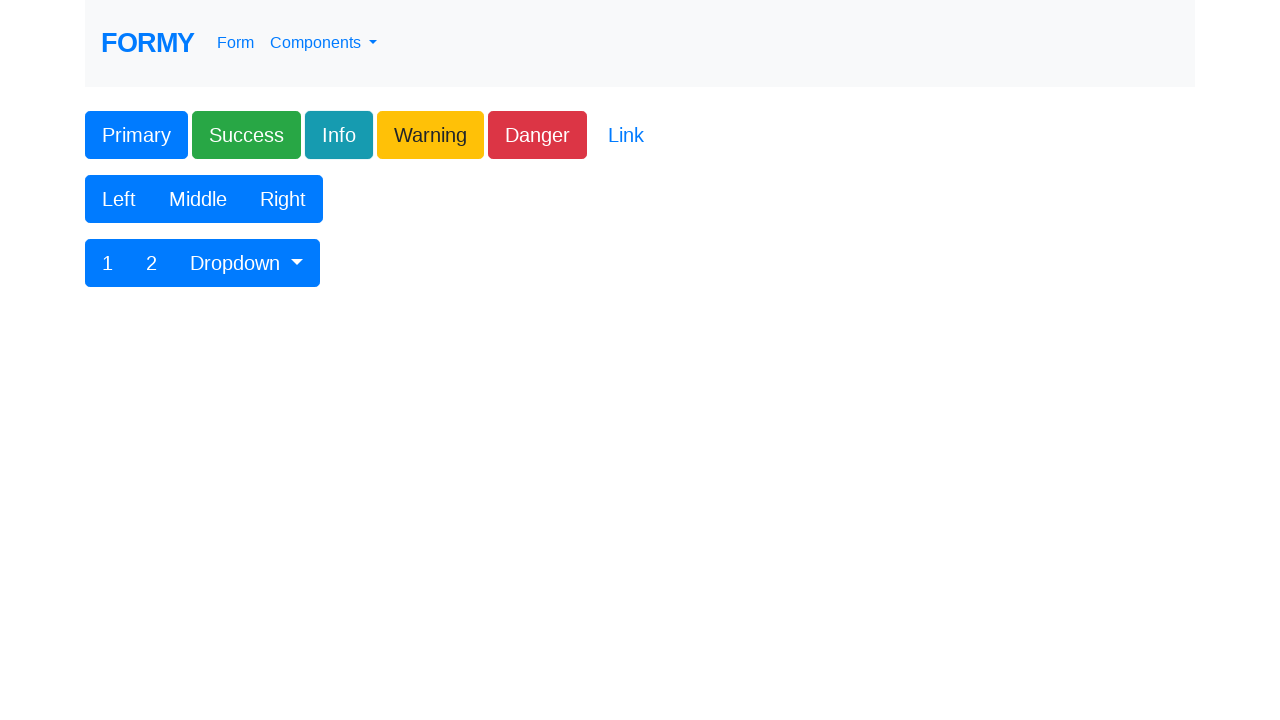

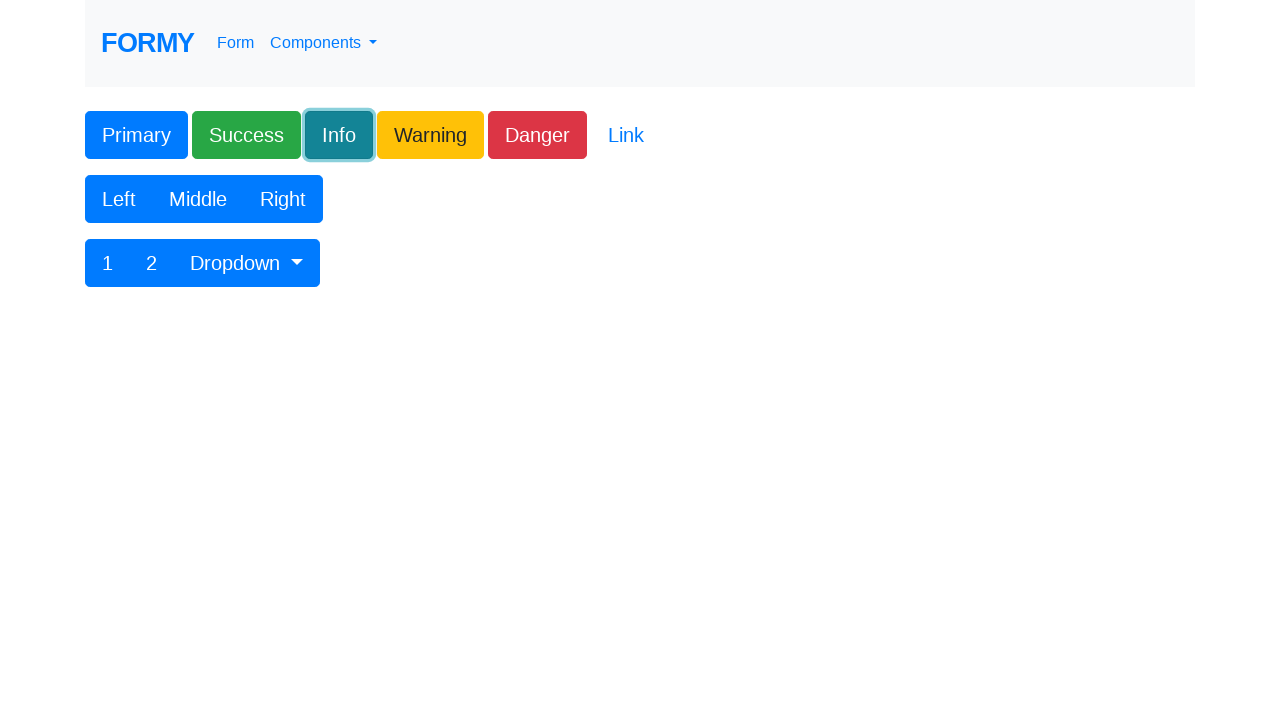